Tests dropdown functionality on Semantic UI documentation page by clicking to open a dropdown and verifying the dropdown items are displayed

Starting URL: https://semantic-ui.com/modules/dropdown.html

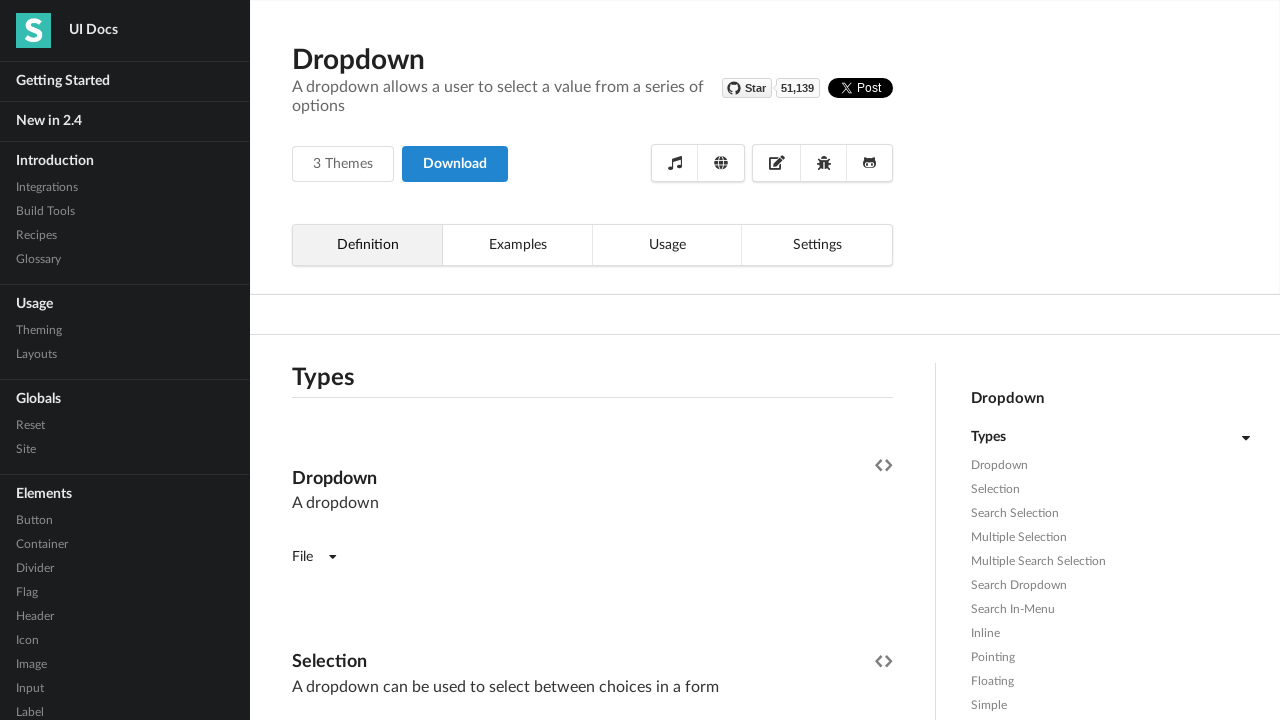

Clicked on 'Select Friend' dropdown to open it at (346, 361) on xpath=//*[text()='Select Friend']
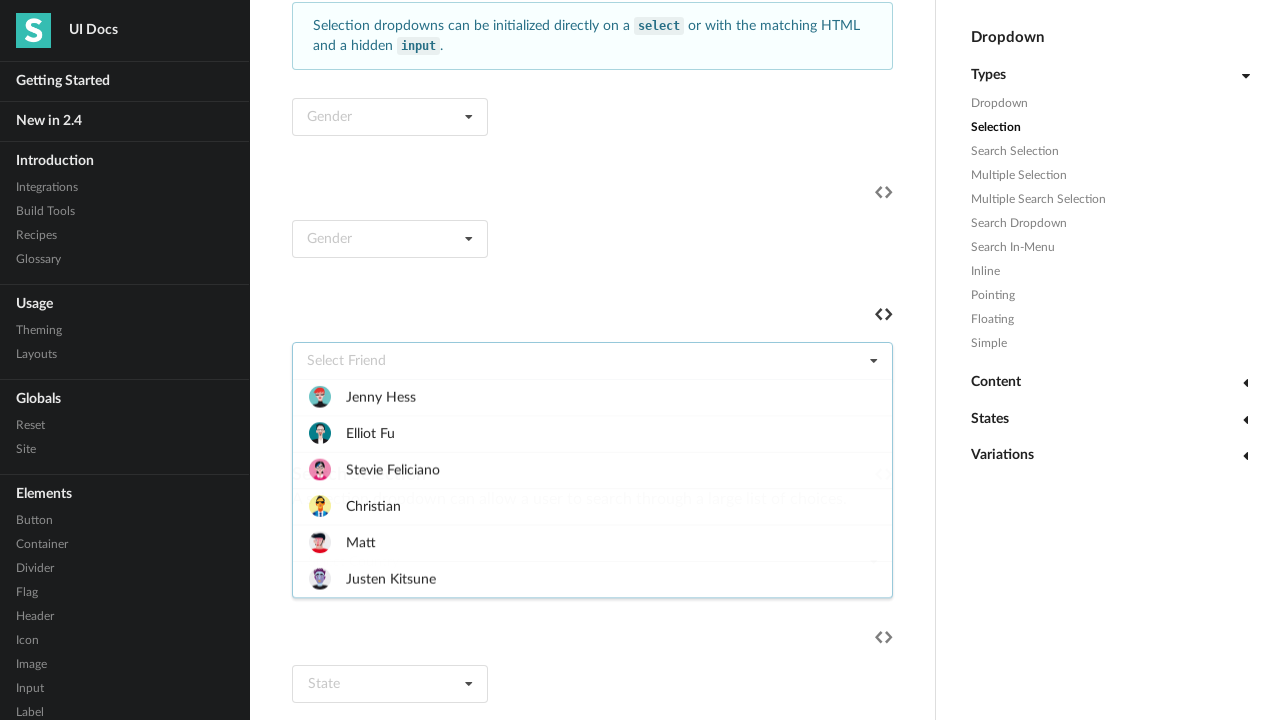

Dropdown menu became visible
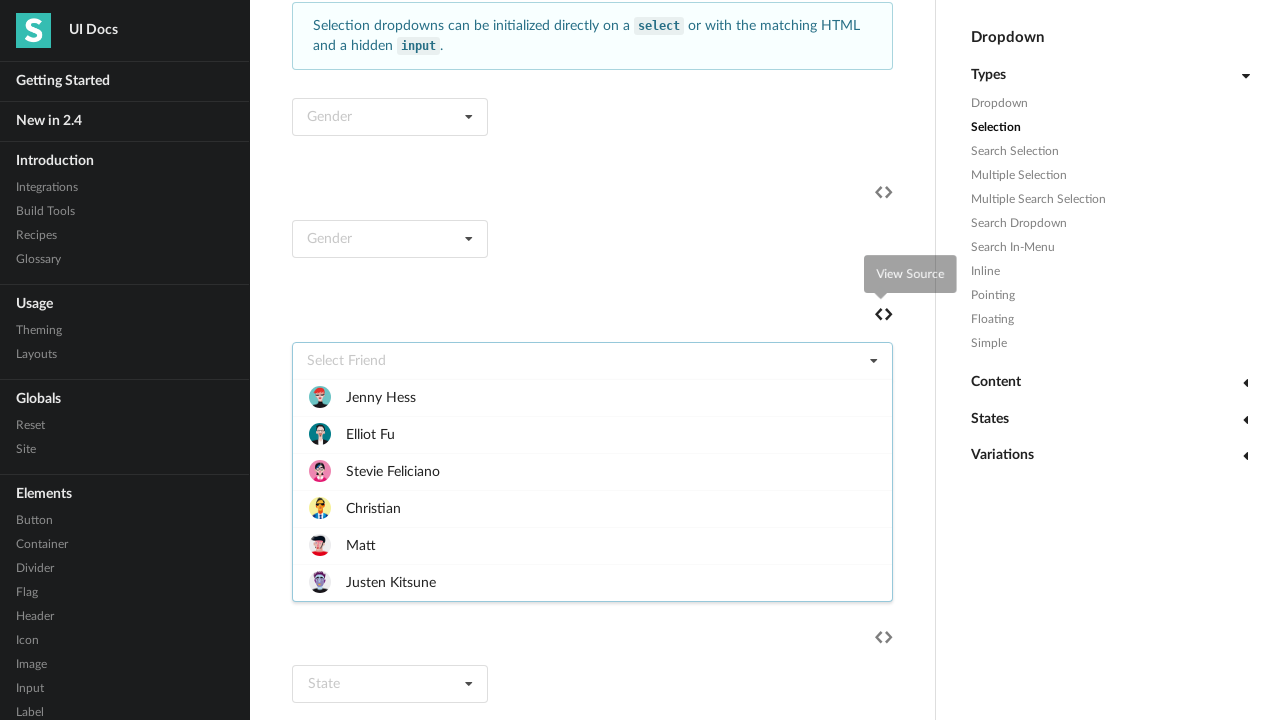

Verified dropdown items are present in the menu
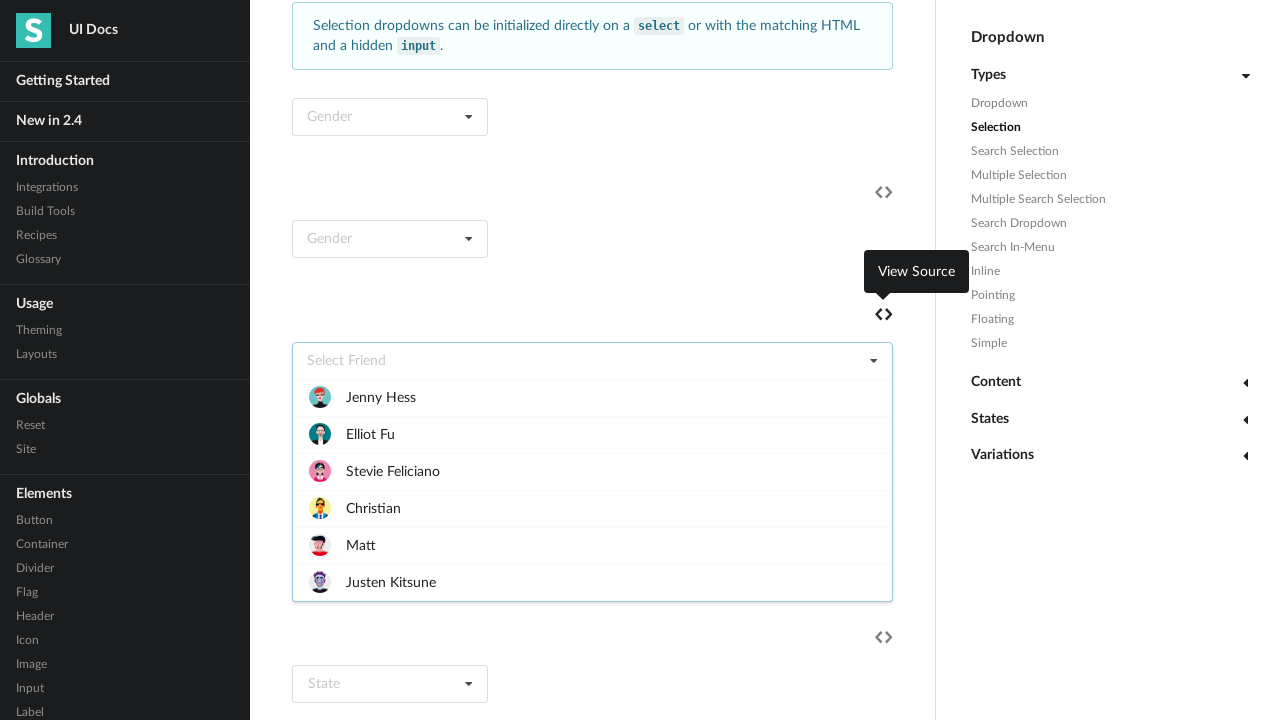

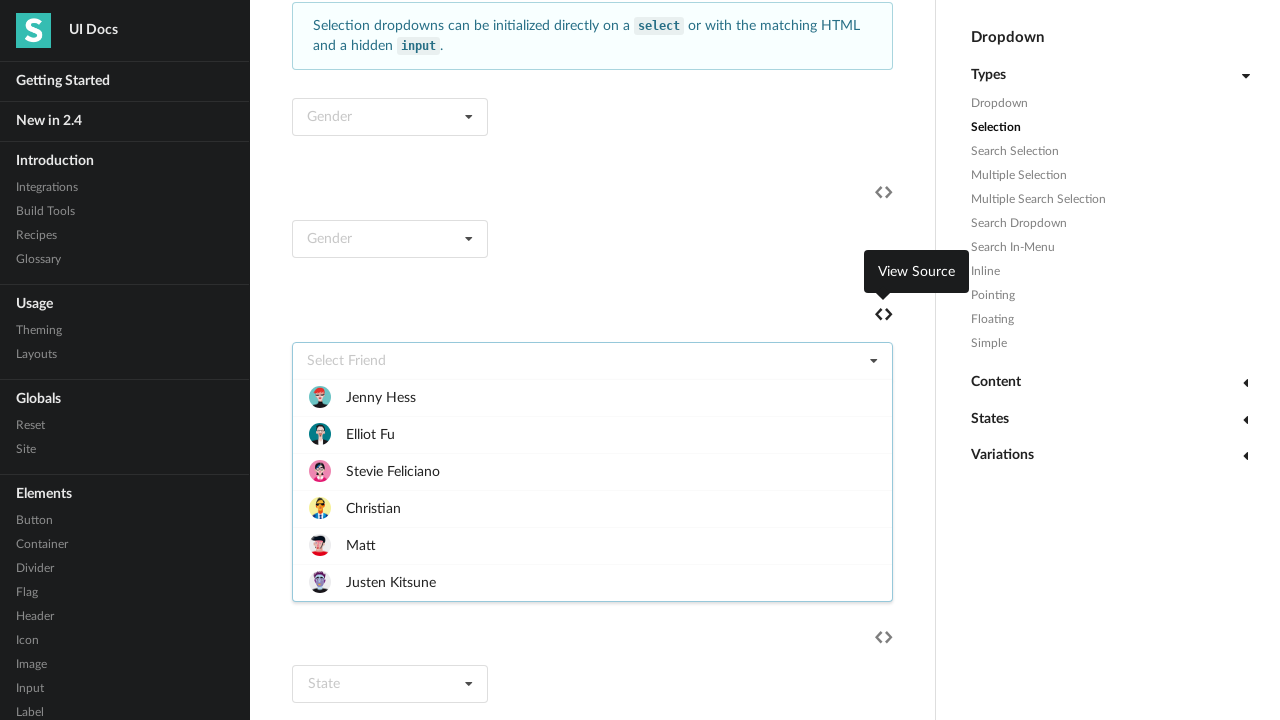